Tests filling the email field in a text box form with a sample email address

Starting URL: https://demoqa.com/text-box

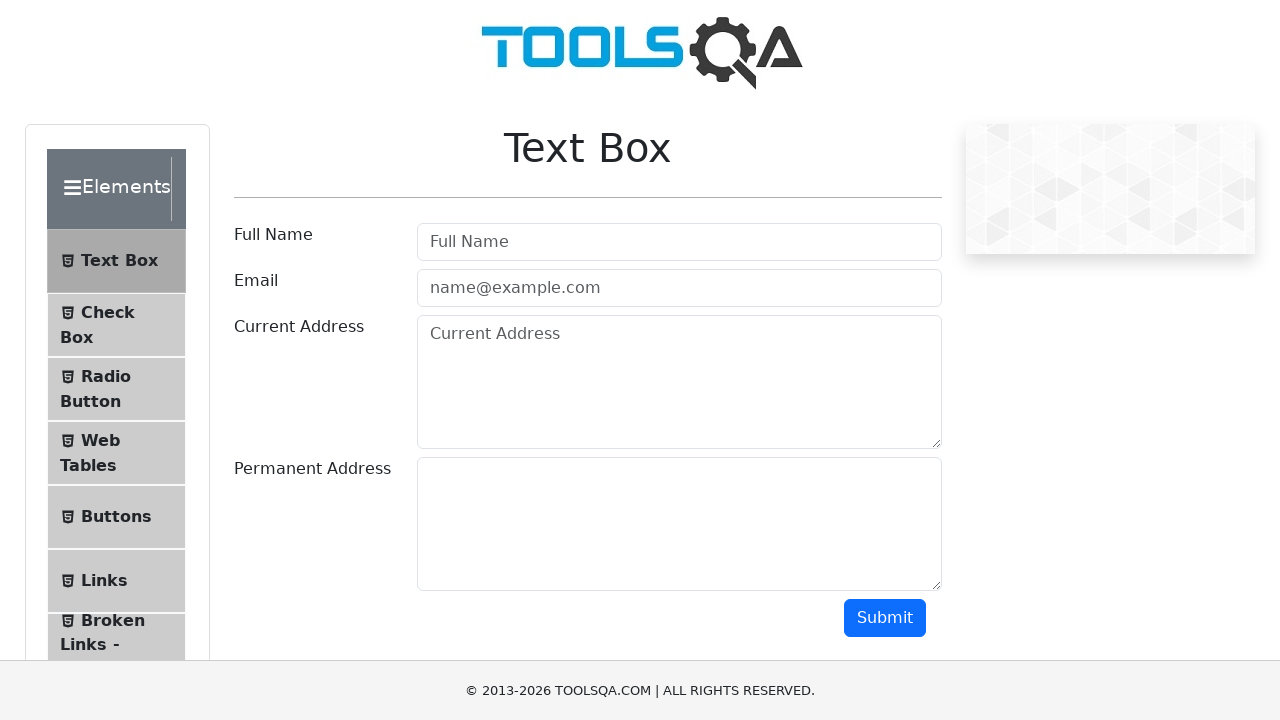

Navigated to text box form at https://demoqa.com/text-box
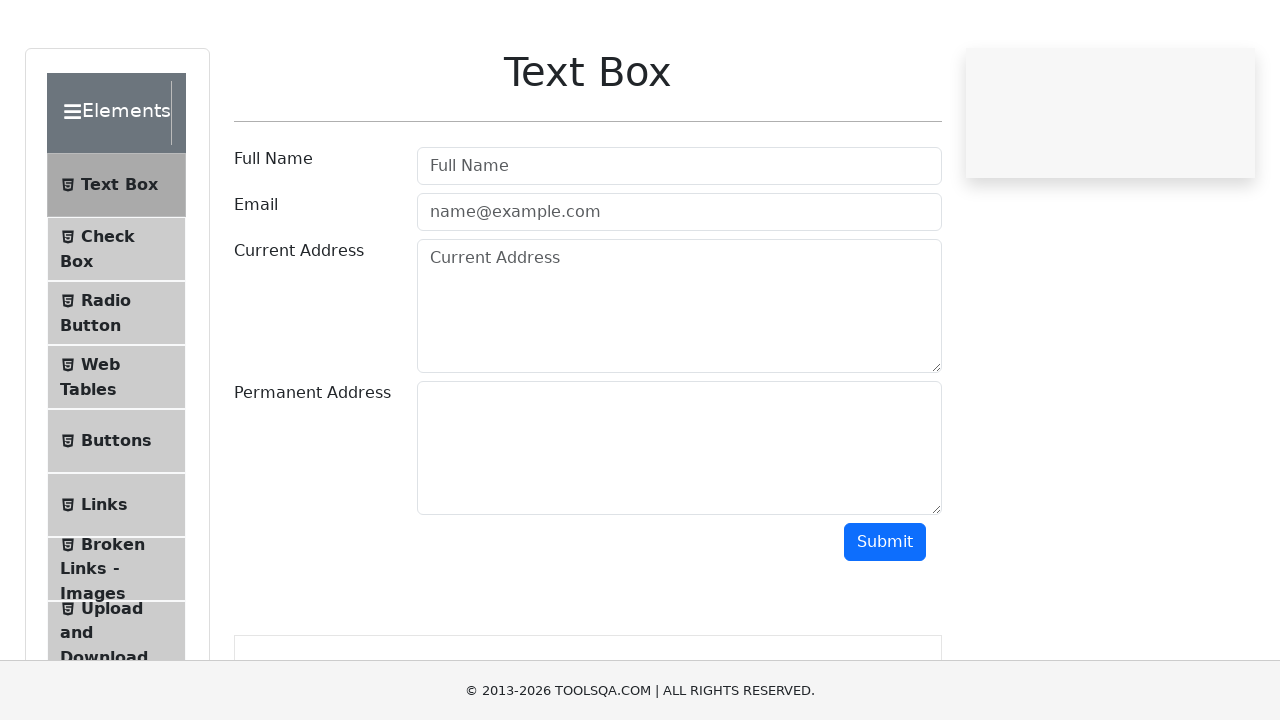

Filled email field with 'lucsim@gmail.com' on #userEmail
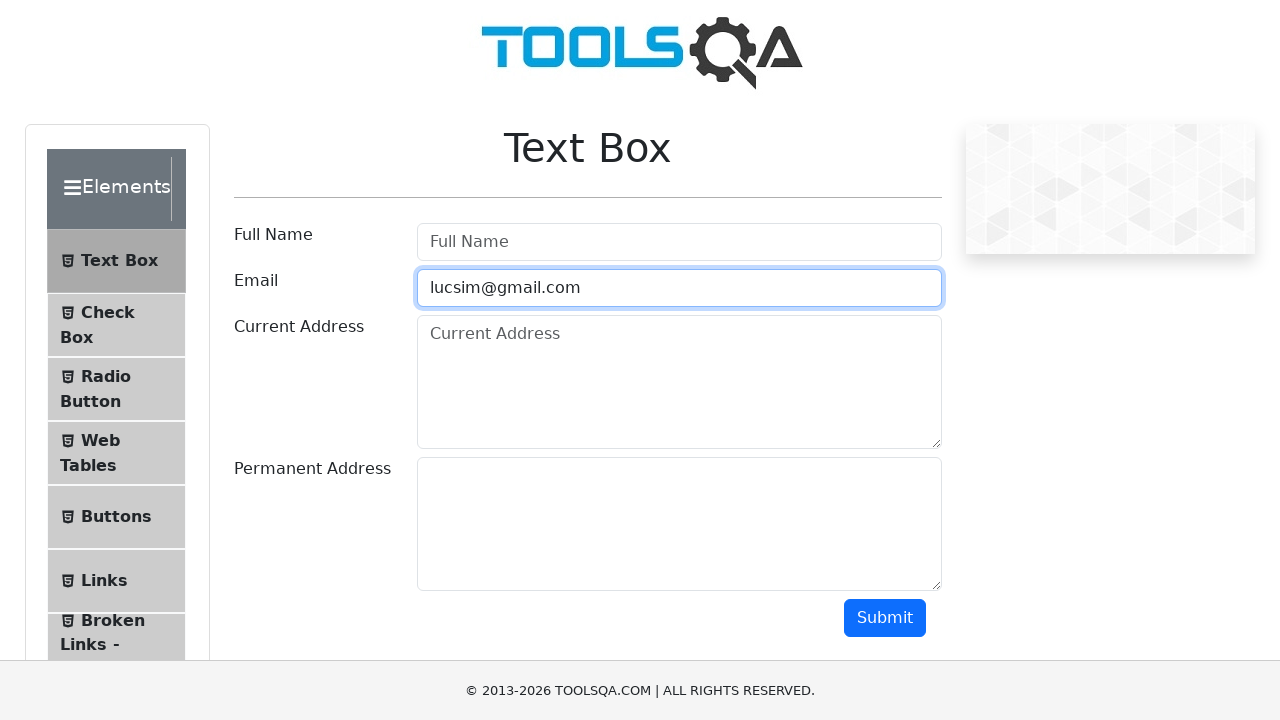

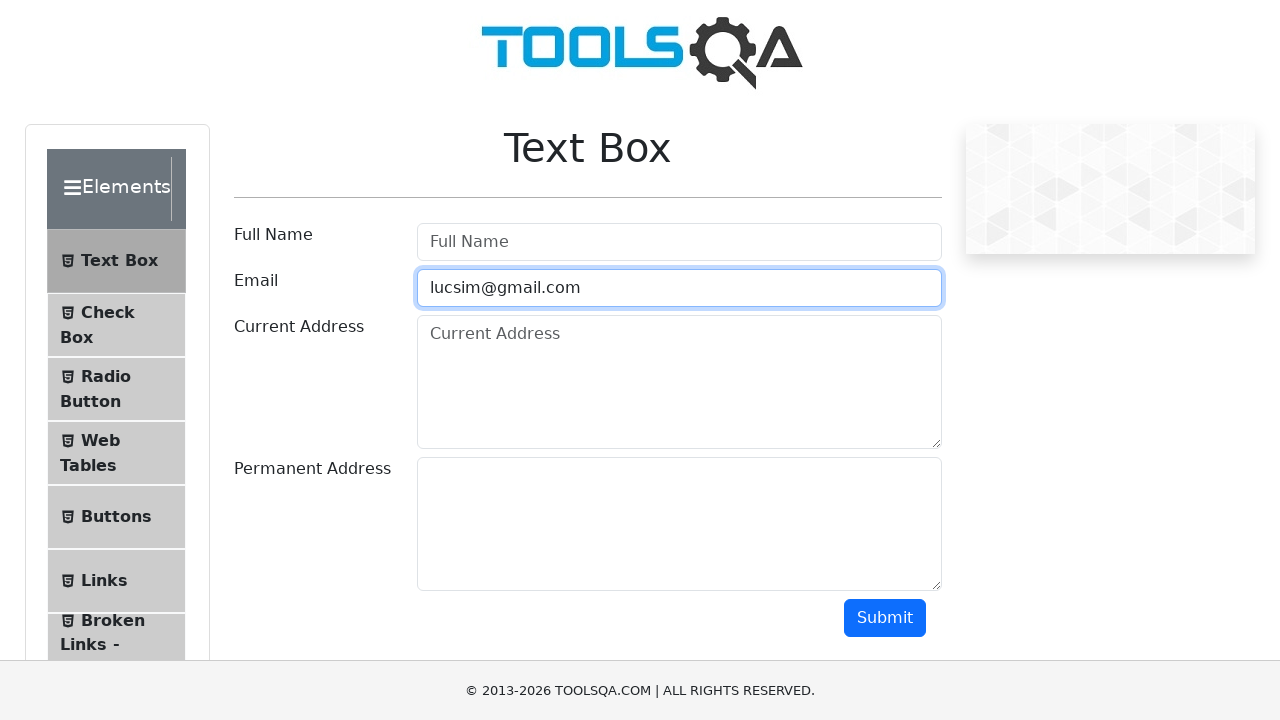